Tests handling of random popup on vnk.edu.vn website, then navigates to course schedule page

Starting URL: https://vnk.edu.vn/

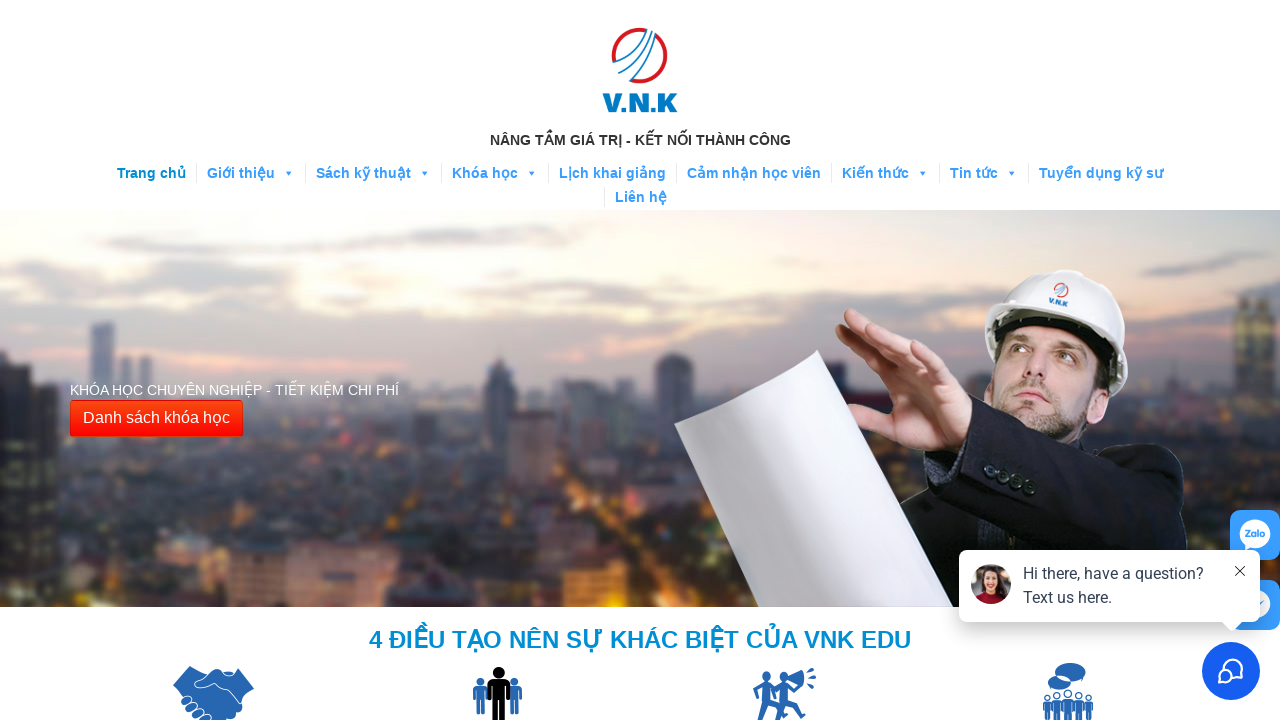

Waited 30 seconds for vnk.edu.vn page to load
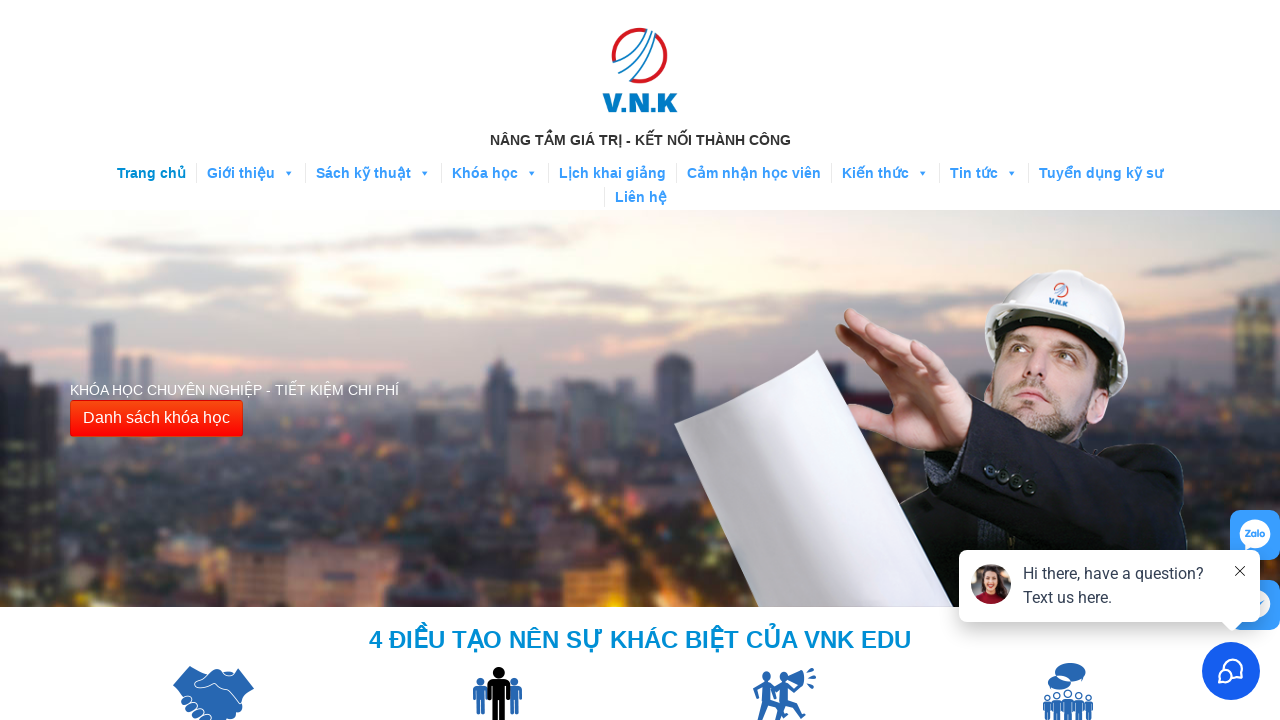

No popup detected on page
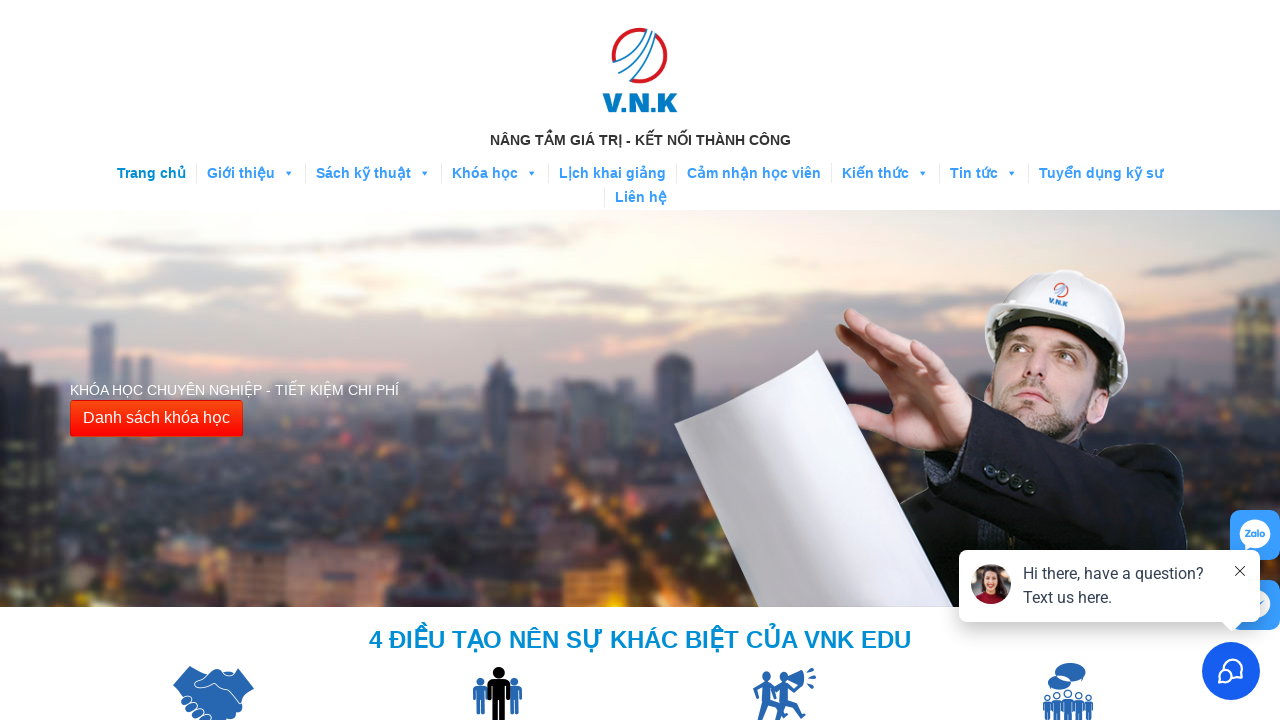

Clicked course list button (btn-danger) at (156, 419) on button.btn-danger
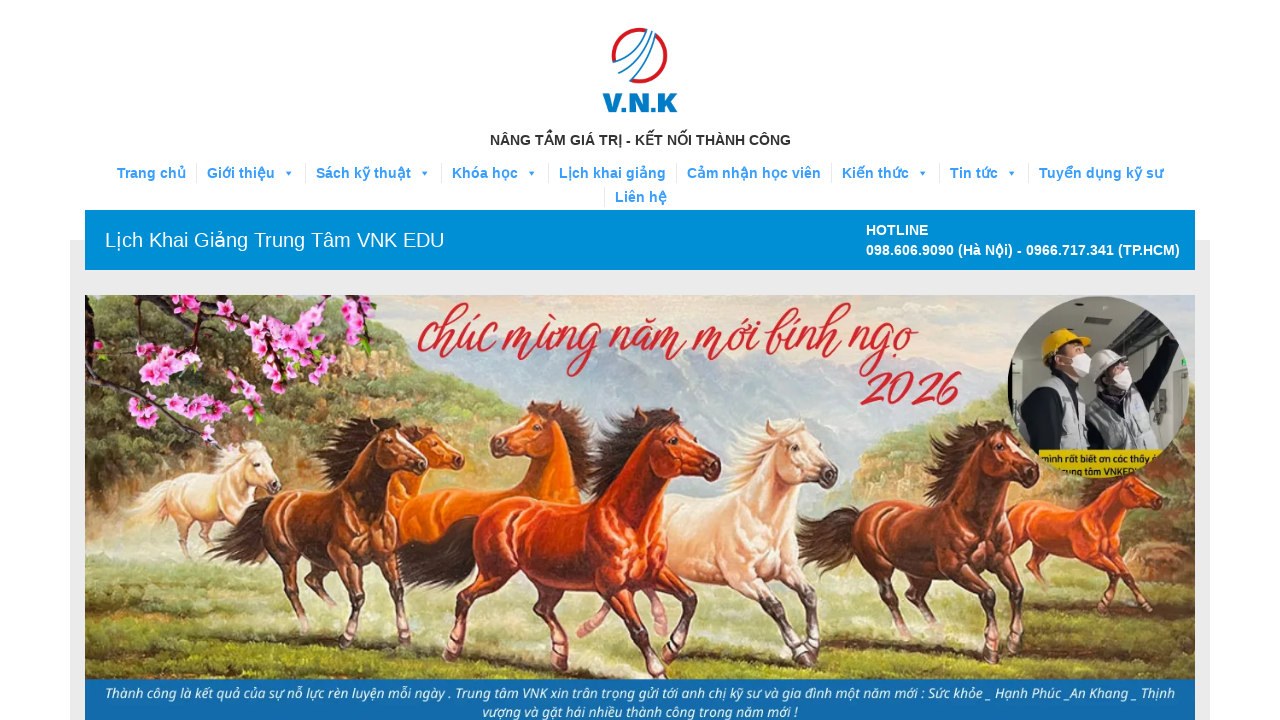

Waited 3 seconds for page navigation
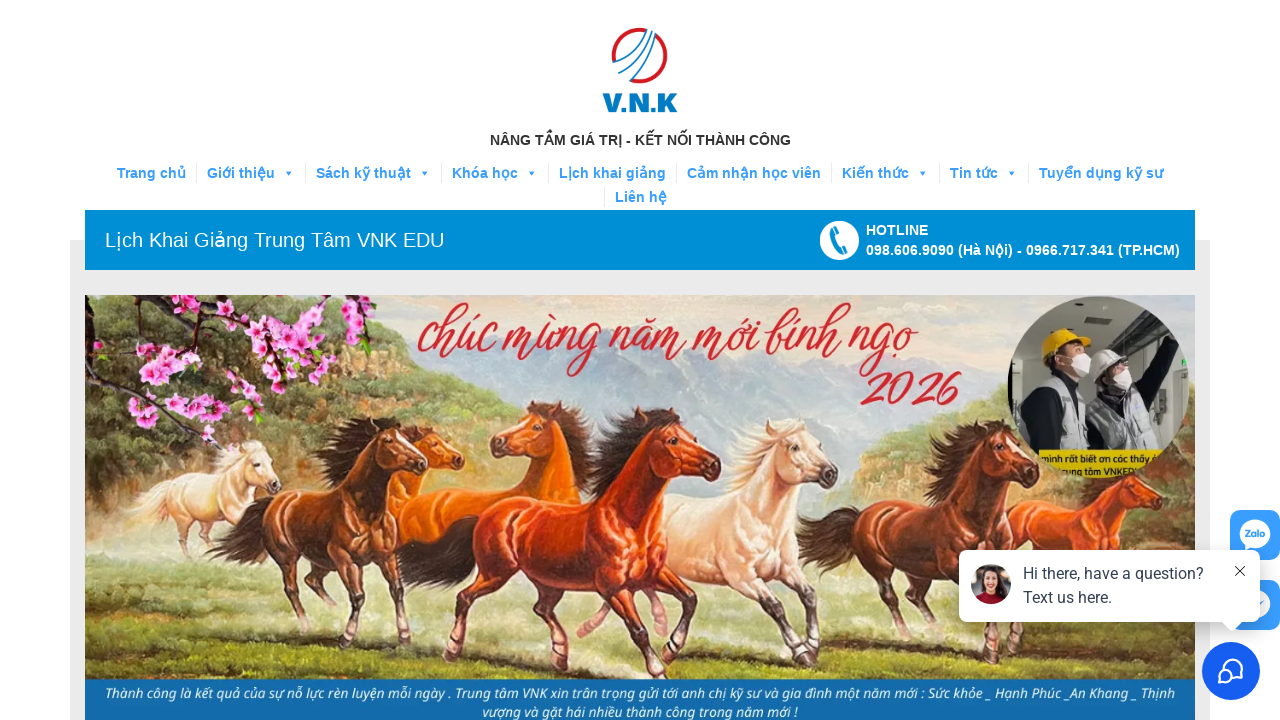

Successfully navigated to course schedule page at https://vnk.edu.vn/lich-khai-giang/
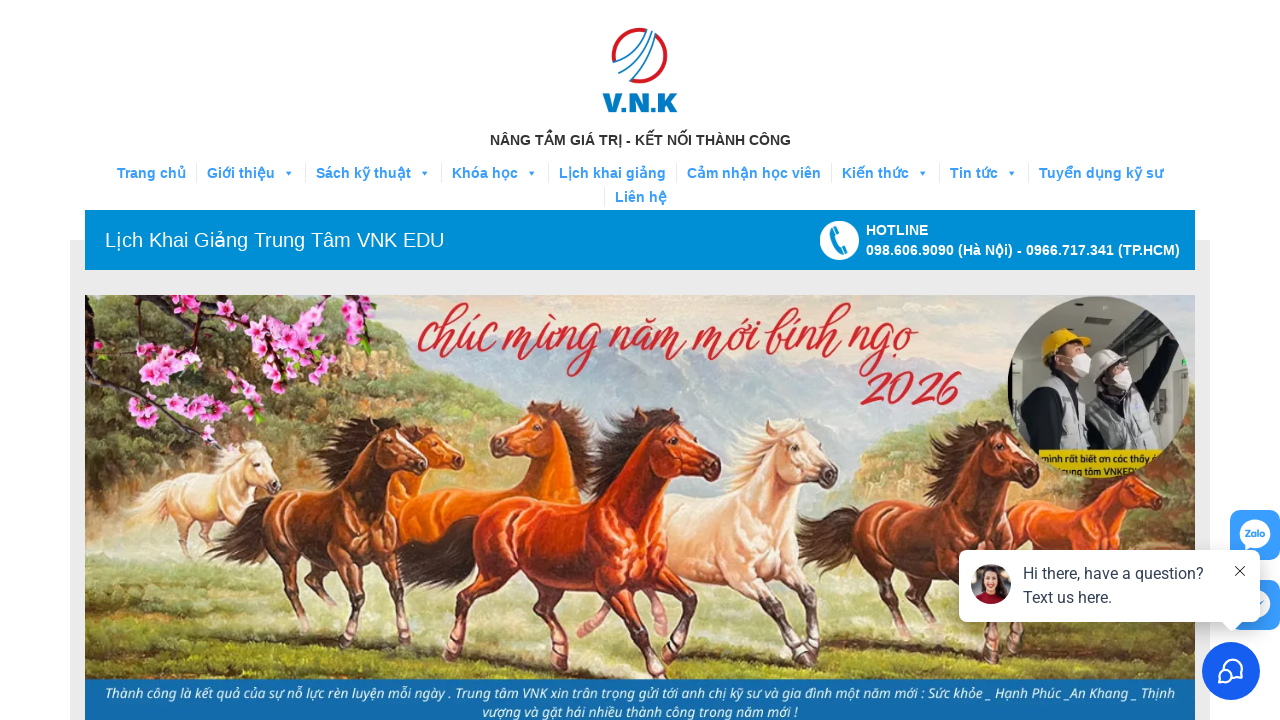

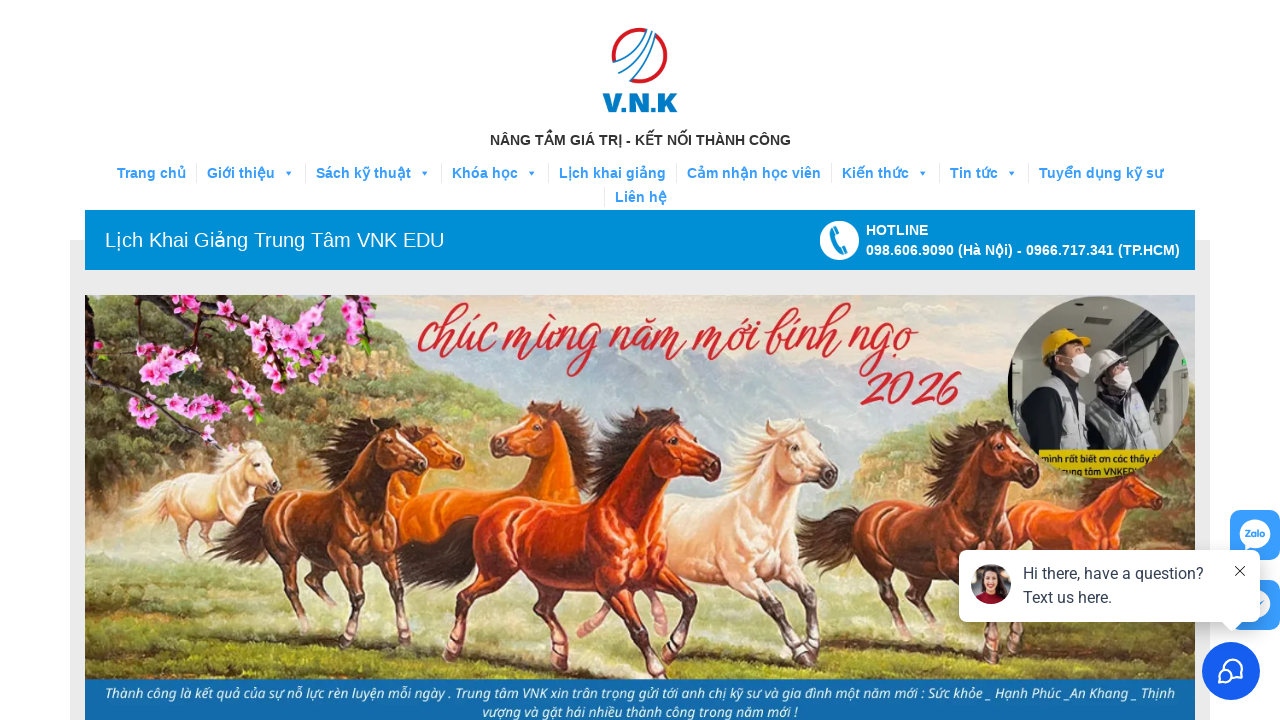